Tests the Practice Form page on DemoQA by navigating to the Forms section and filling out a complete form with personal information including name, email, gender, mobile number, date of birth, subjects, hobbies, and address.

Starting URL: https://demoqa.com/

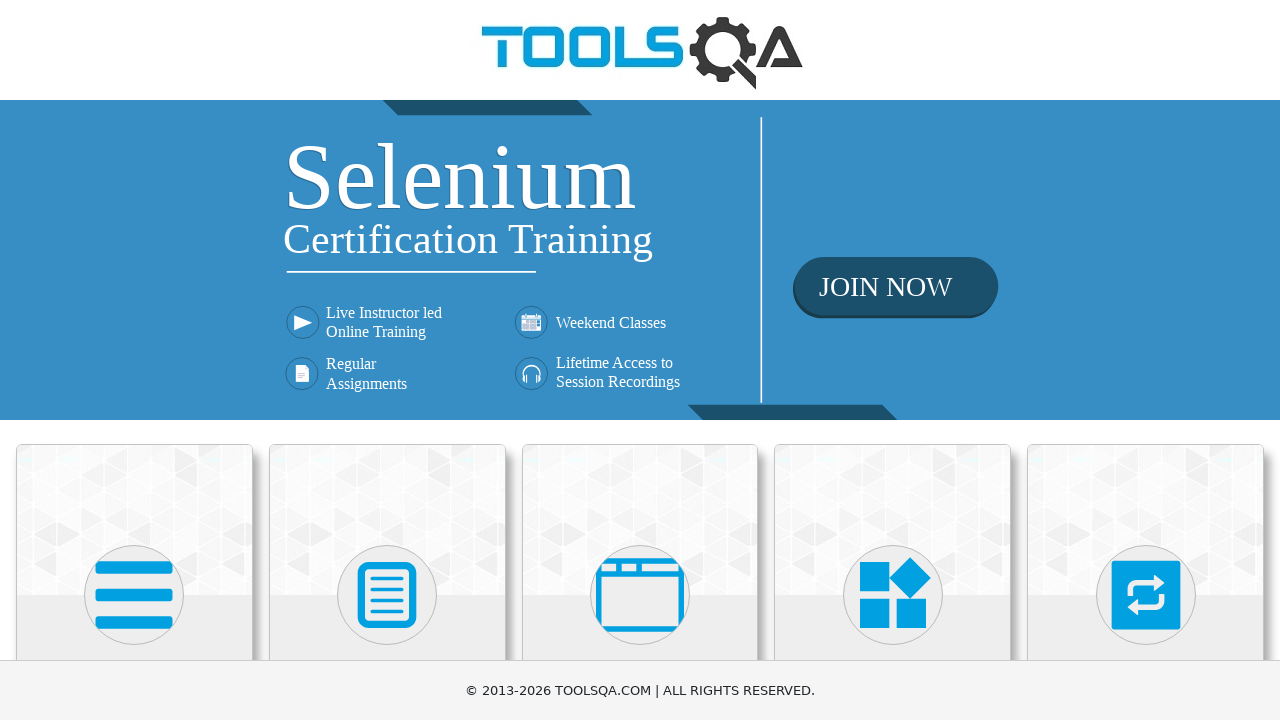

Scrolled down 300px to view form cards
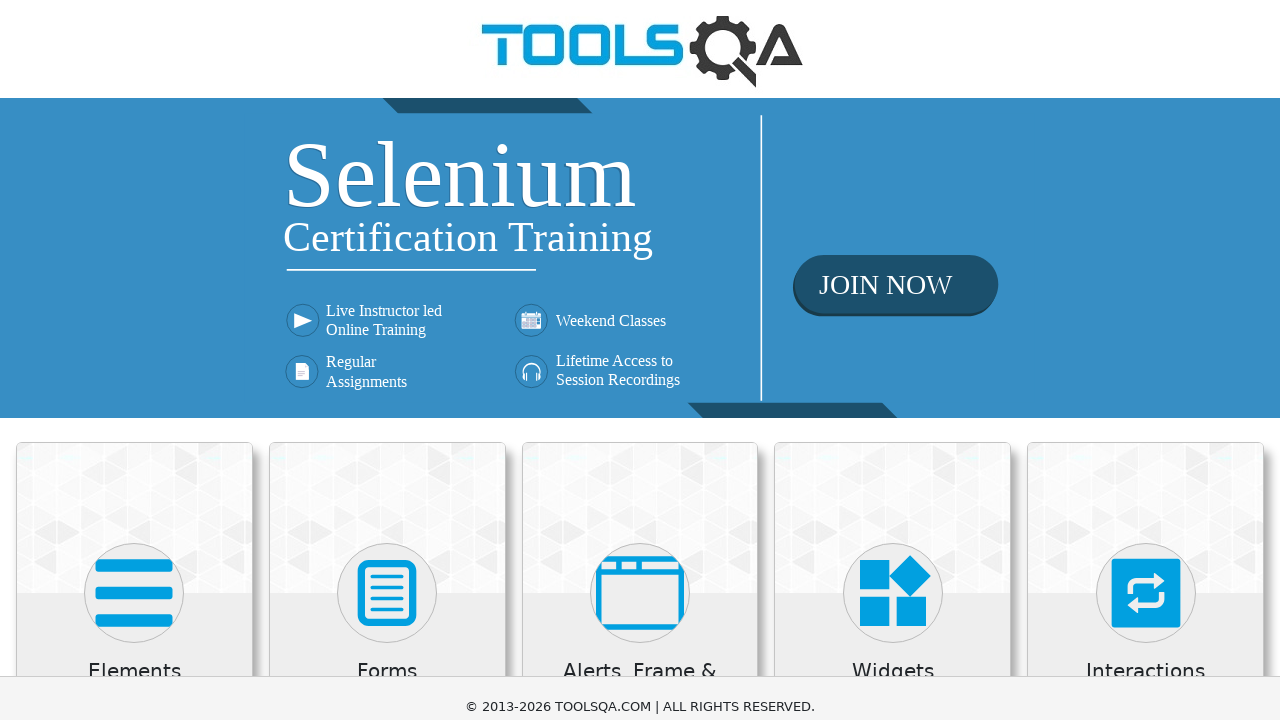

Clicked on Forms card at (387, 373) on div.card-body h5:text('Forms')
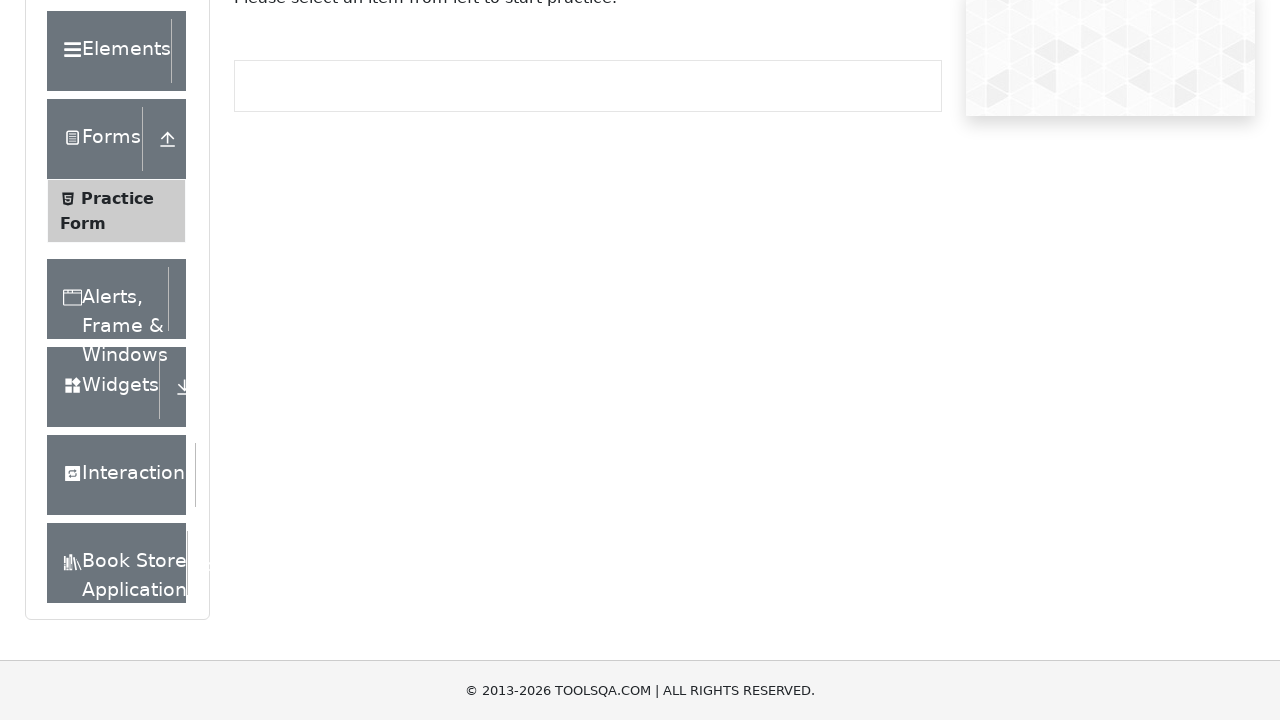

Clicked on Practice Form option in sidebar at (117, 198) on span:text('Practice Form')
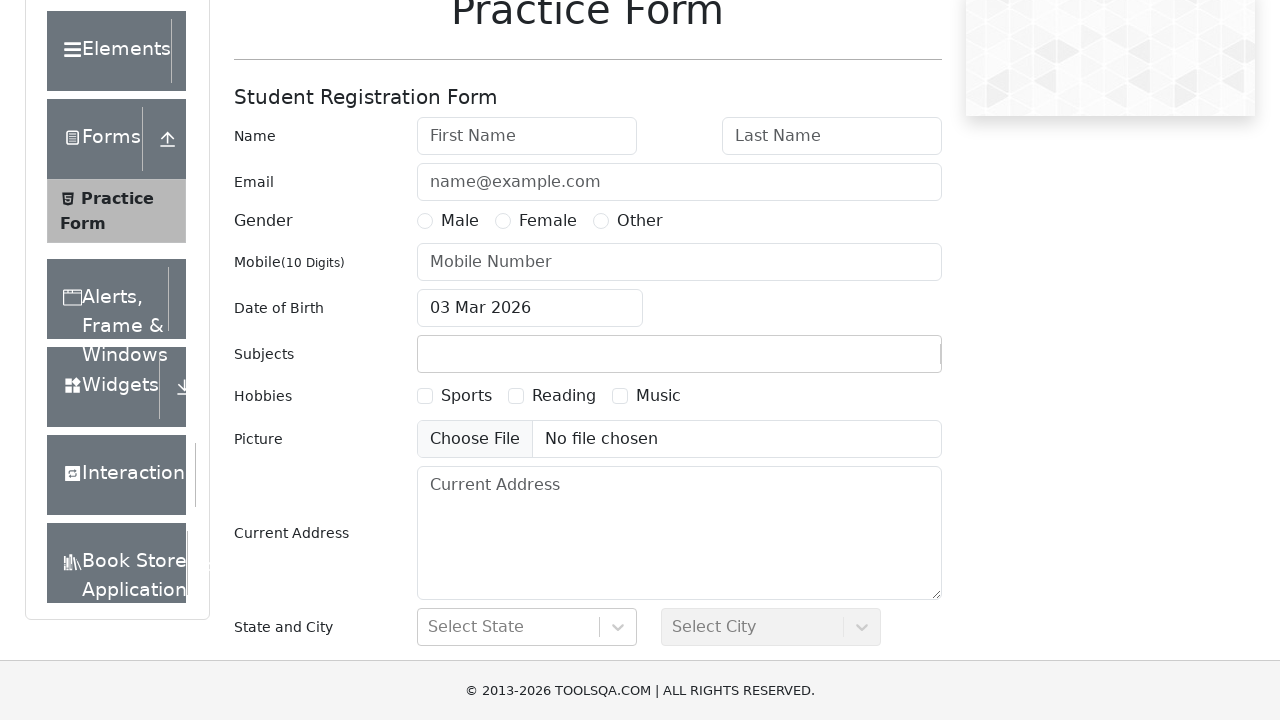

Scrolled down 400px to view the practice form
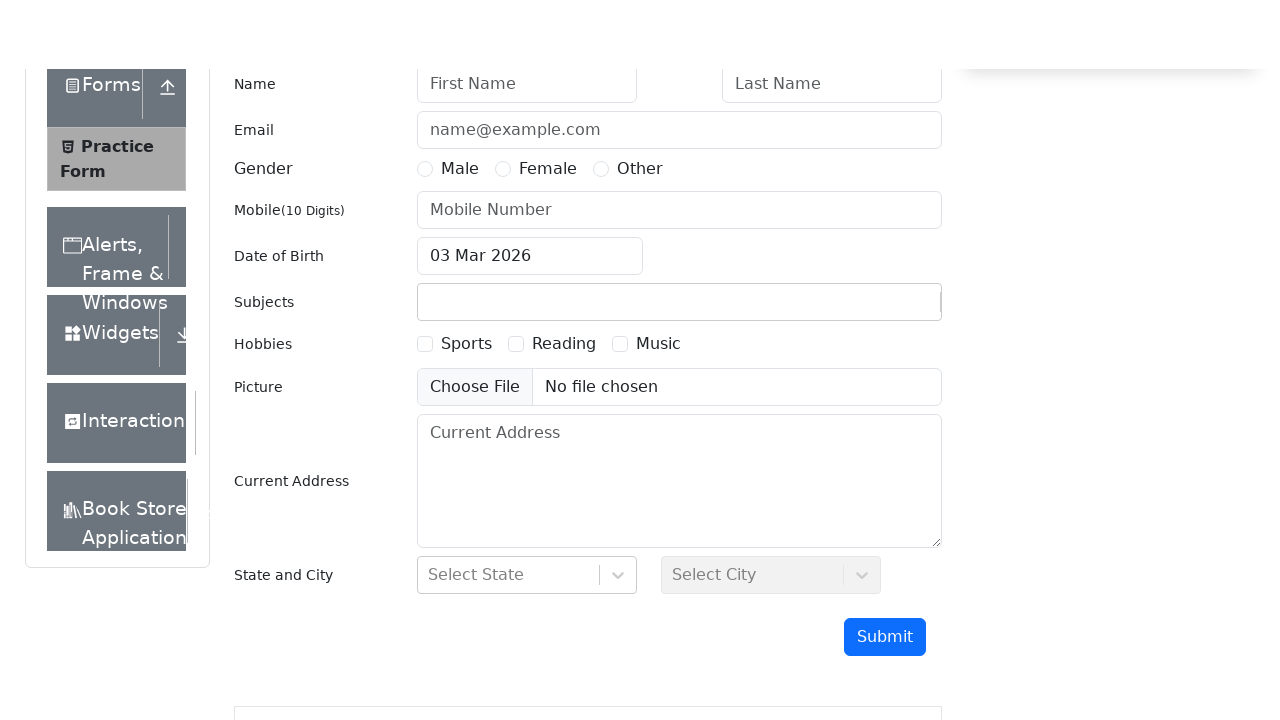

Filled in First Name field with 'Noemi' on #firstName
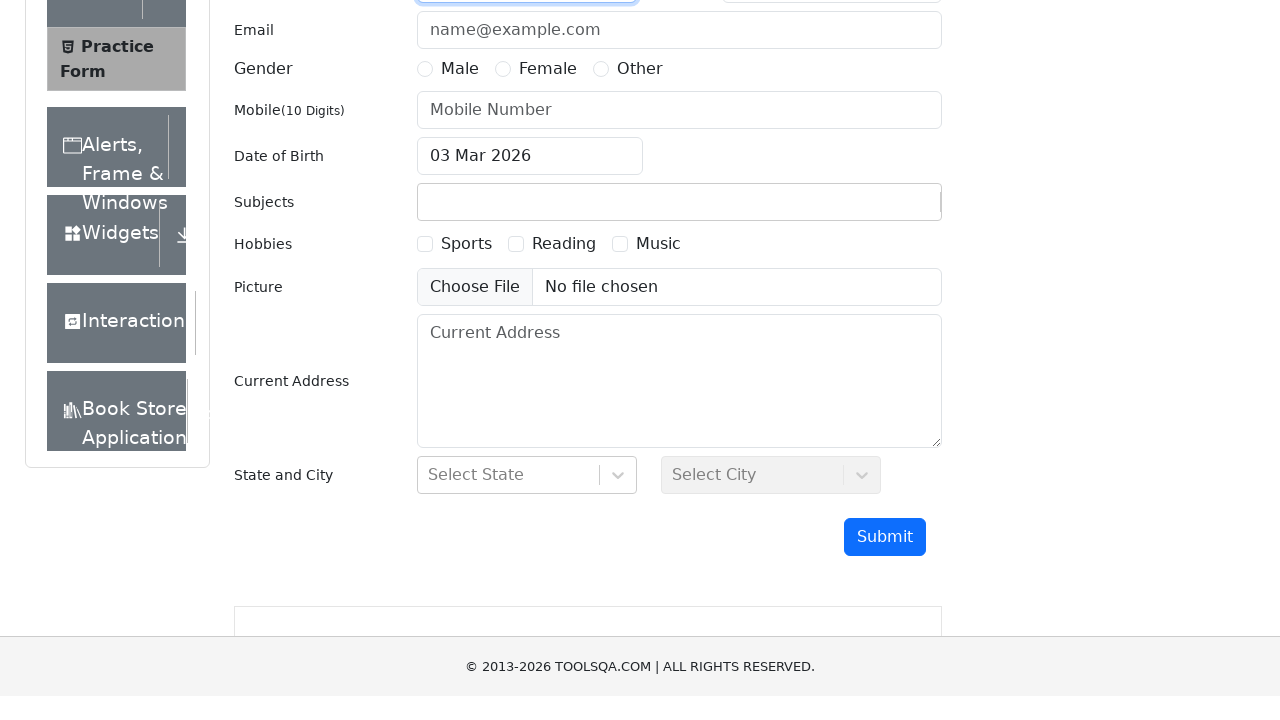

Filled in Last Name field with 'Sz' on #lastName
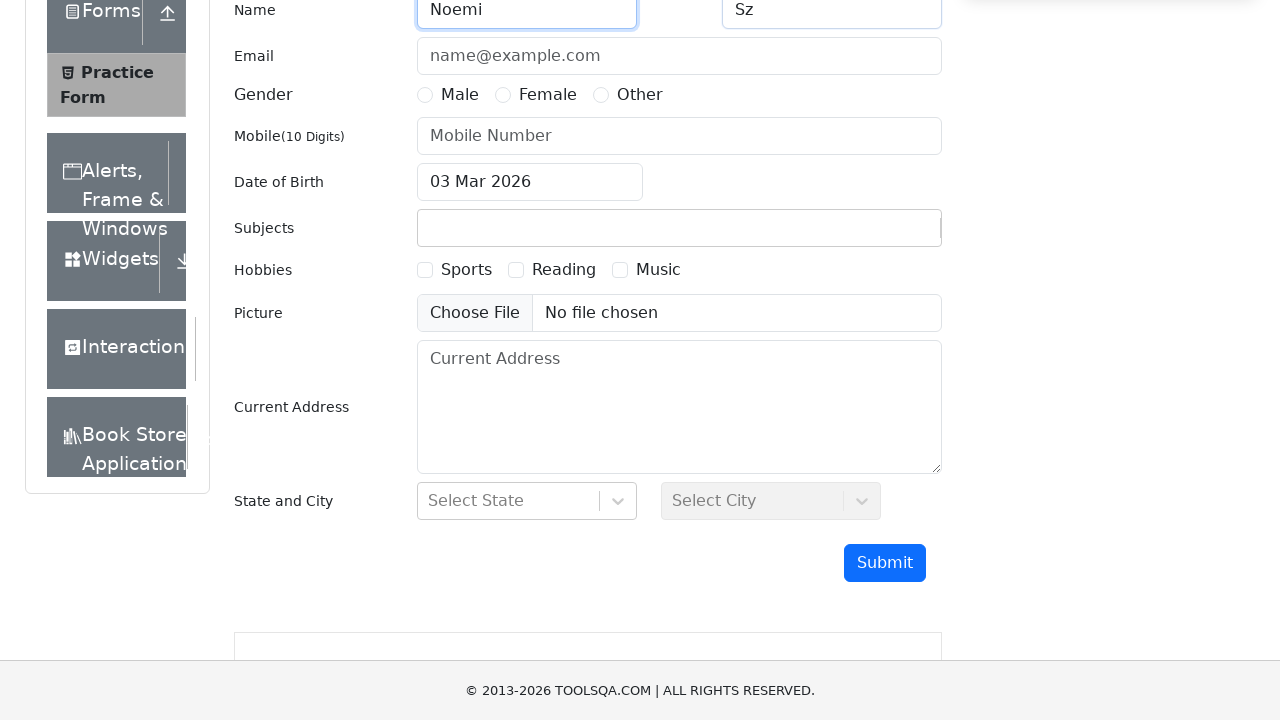

Filled in Email field with 'test@test.com' on #userEmail
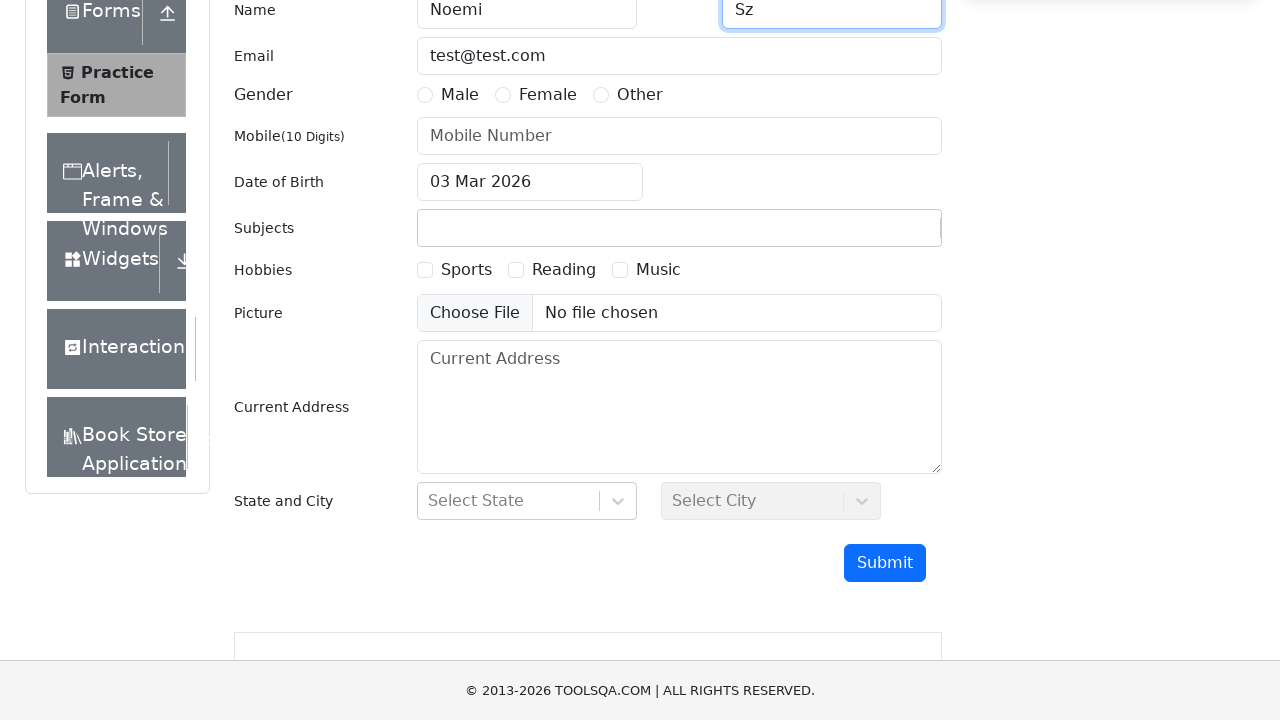

Selected Male gender option at (460, 95) on label[for='gender-radio-1']
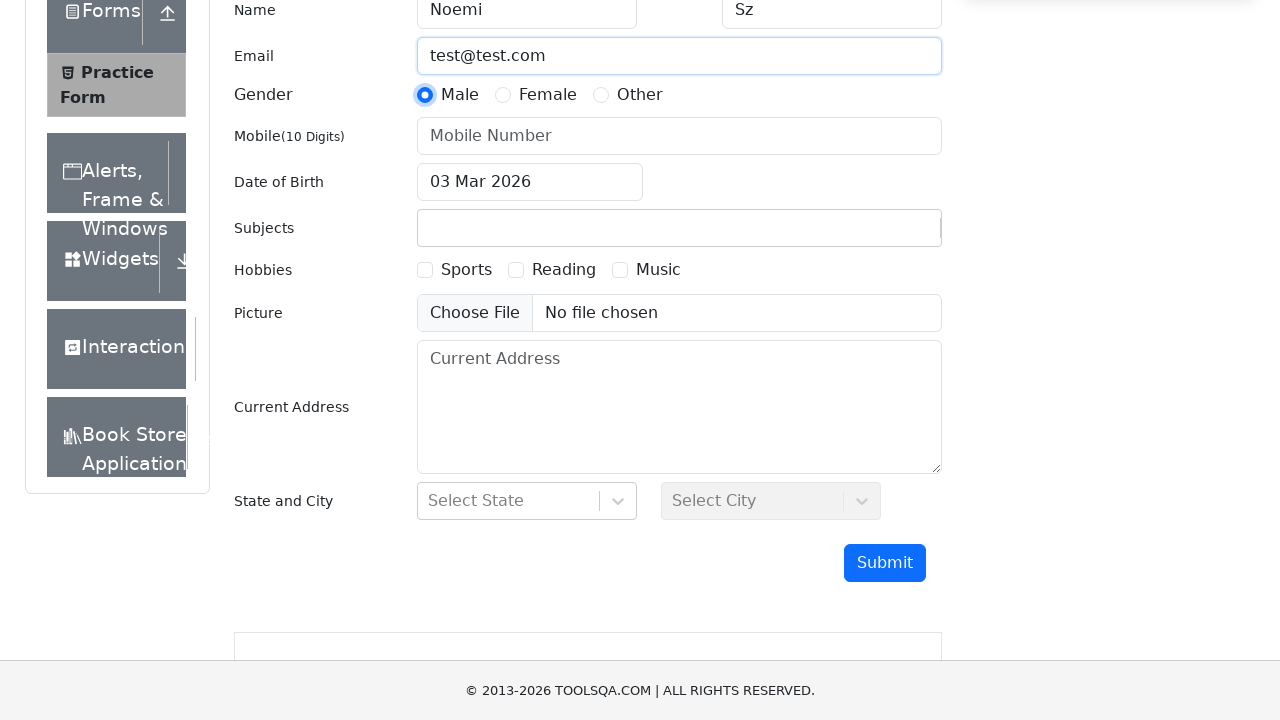

Filled in Mobile Number field with '0748515895' on #userNumber
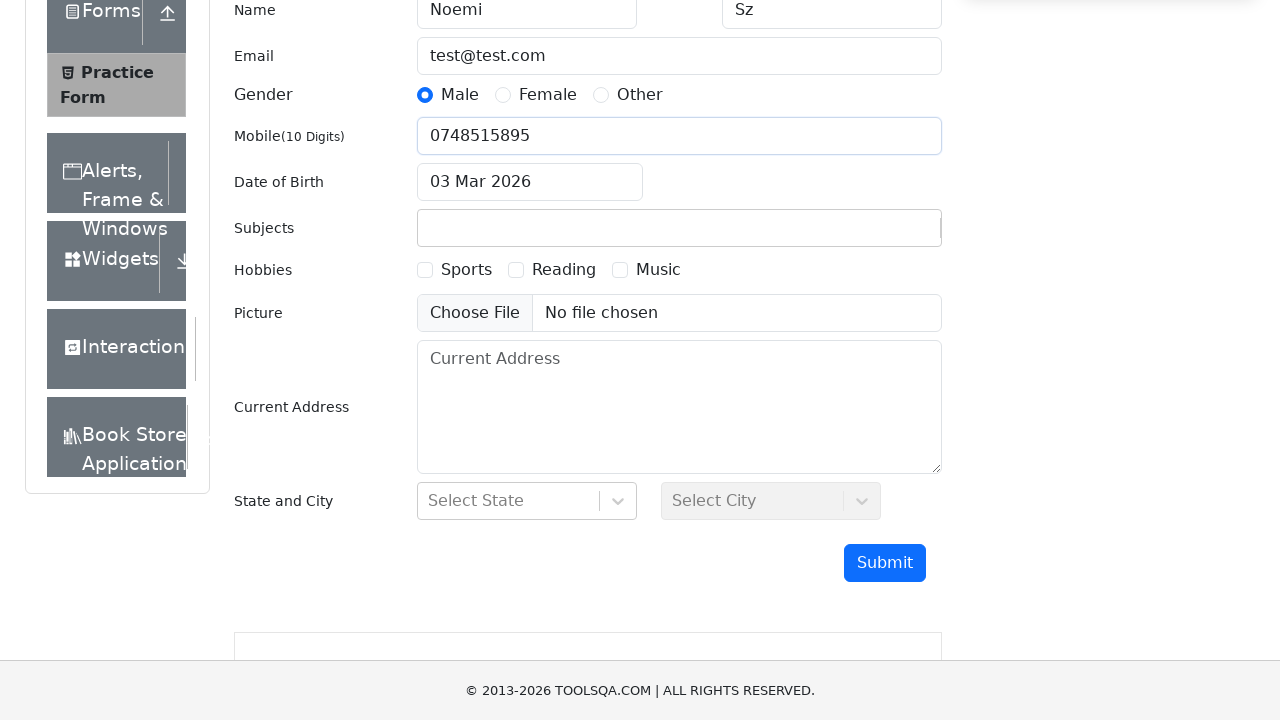

Clicked Date of Birth field to open date picker at (530, 182) on #dateOfBirthInput
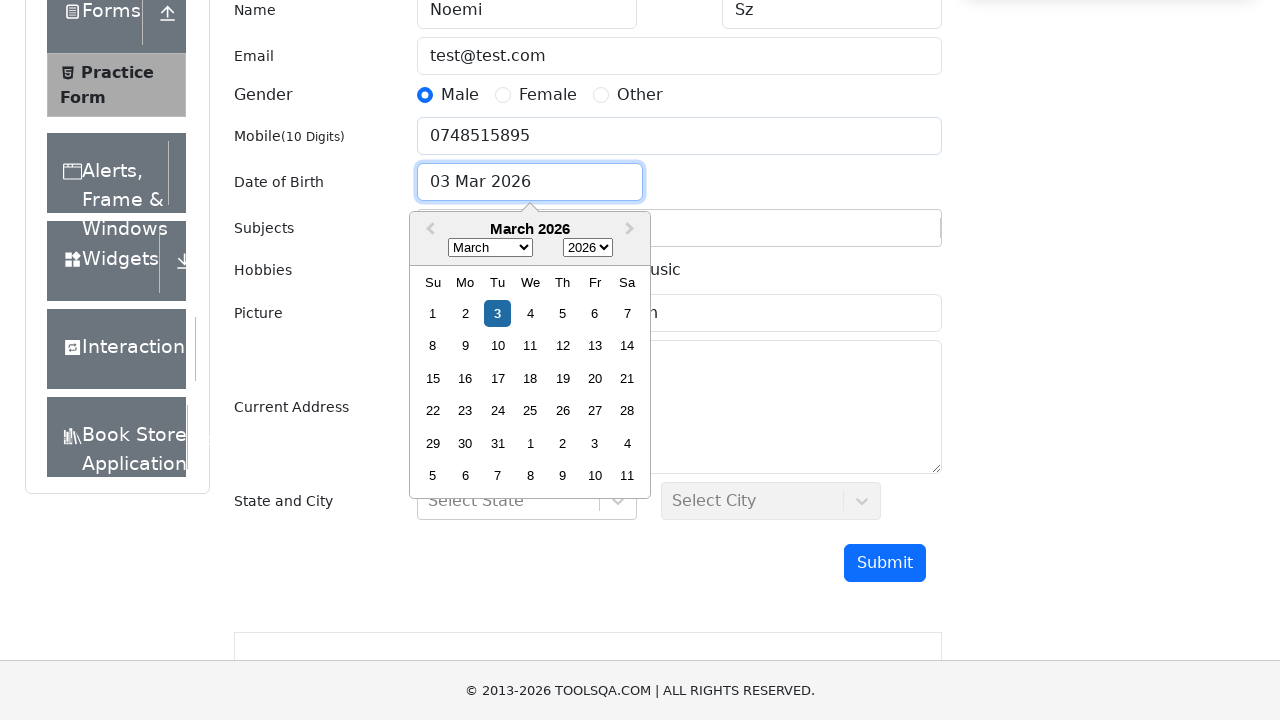

Selected year 1992 from date picker on .react-datepicker__year-select
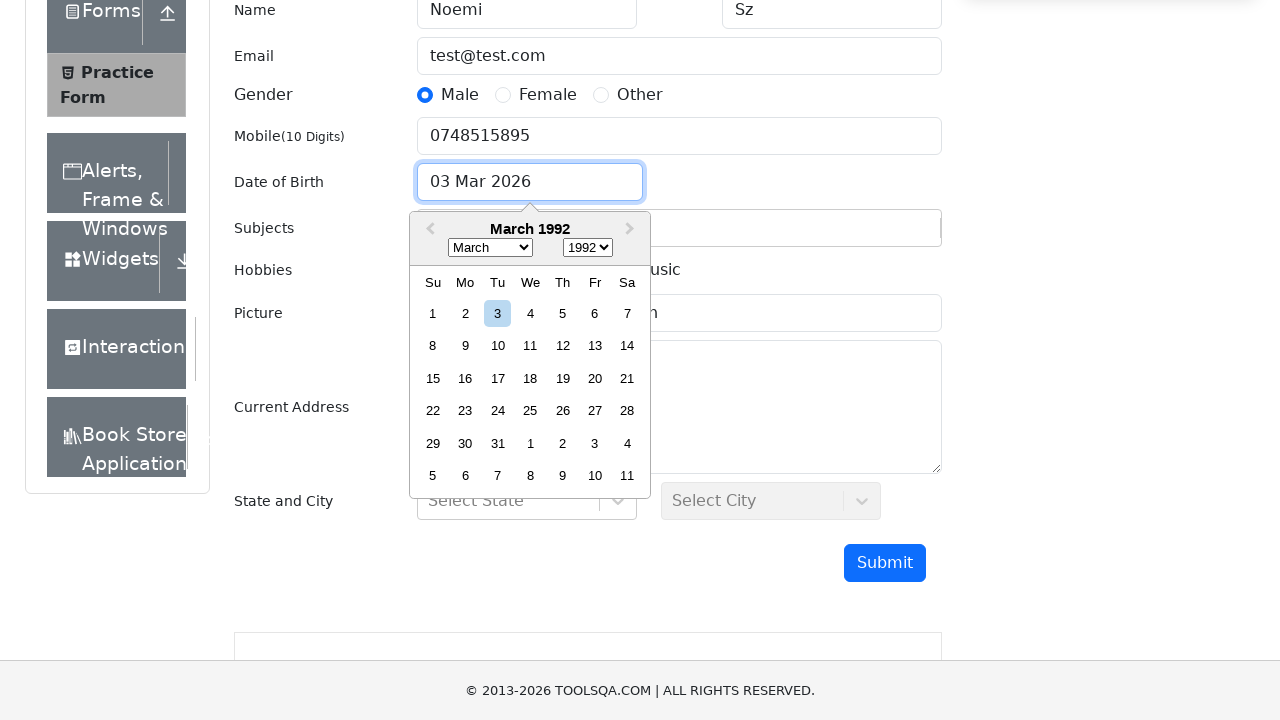

Selected month August (index 7) from date picker on .react-datepicker__month-select
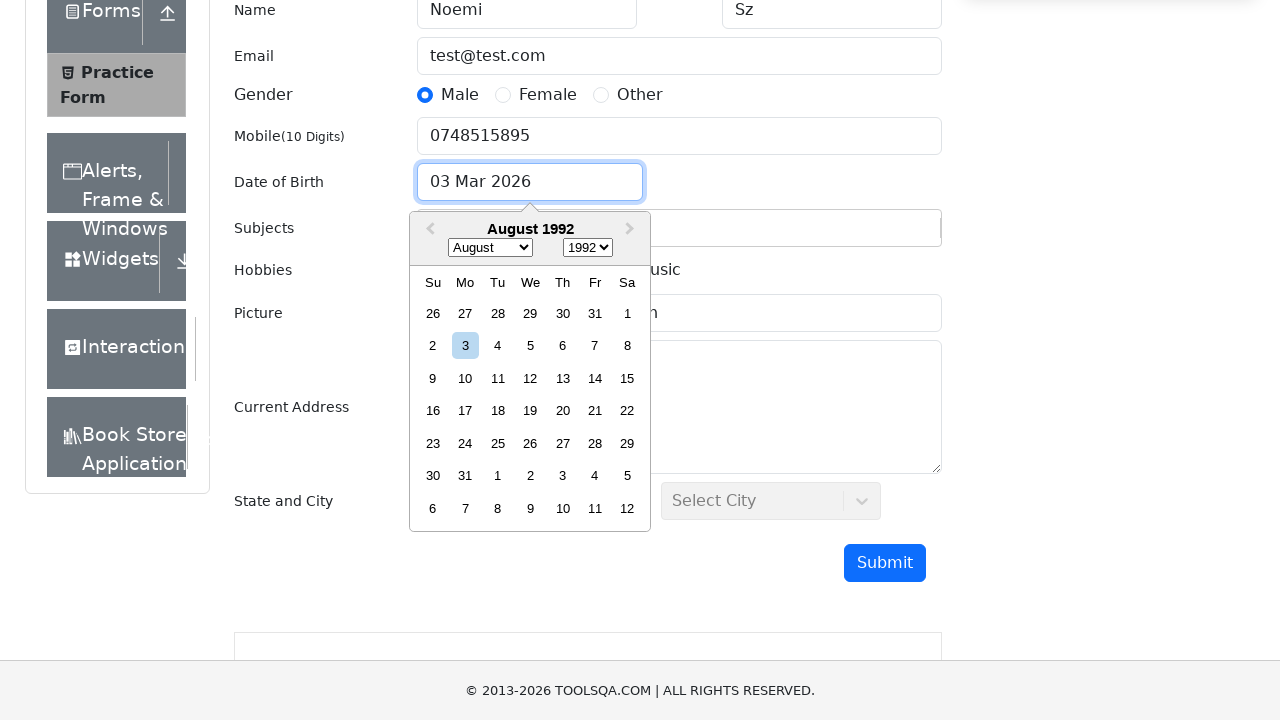

Selected day 31 from date picker at (465, 476) on .react-datepicker__day--031:not(.react-datepicker__day--outside-month)
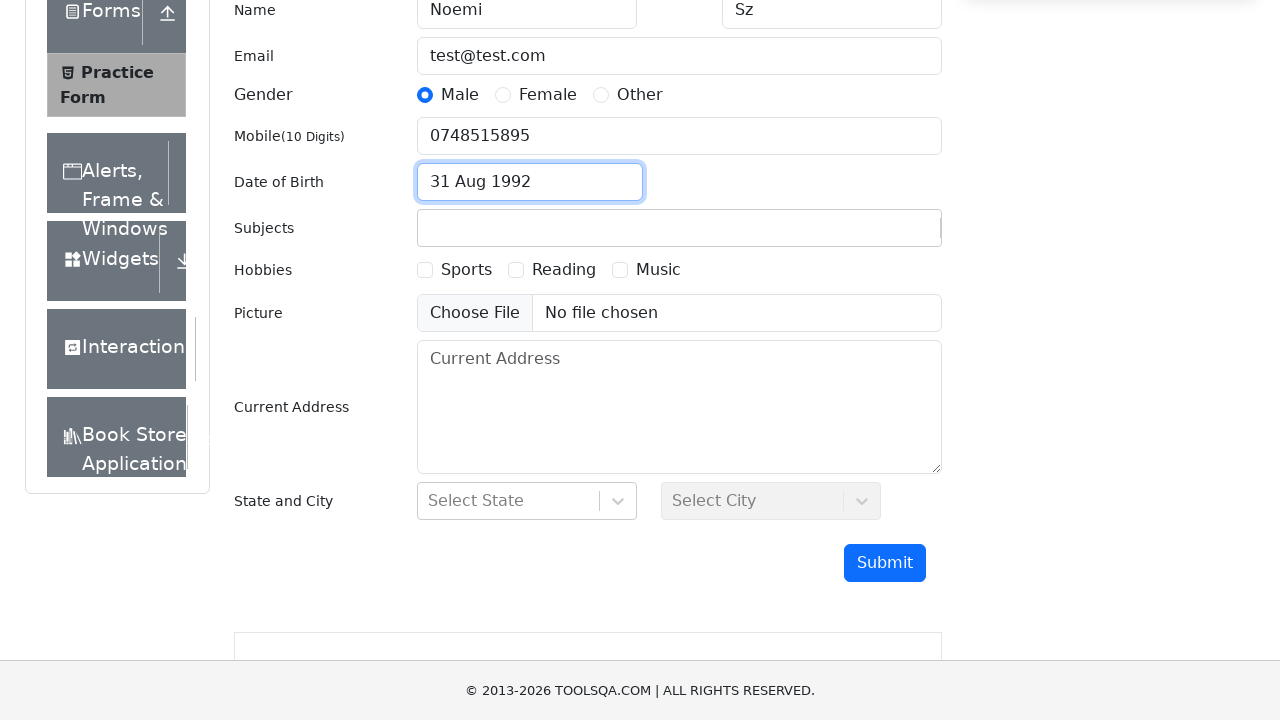

Clicked on Subjects container at (679, 228) on #subjectsContainer
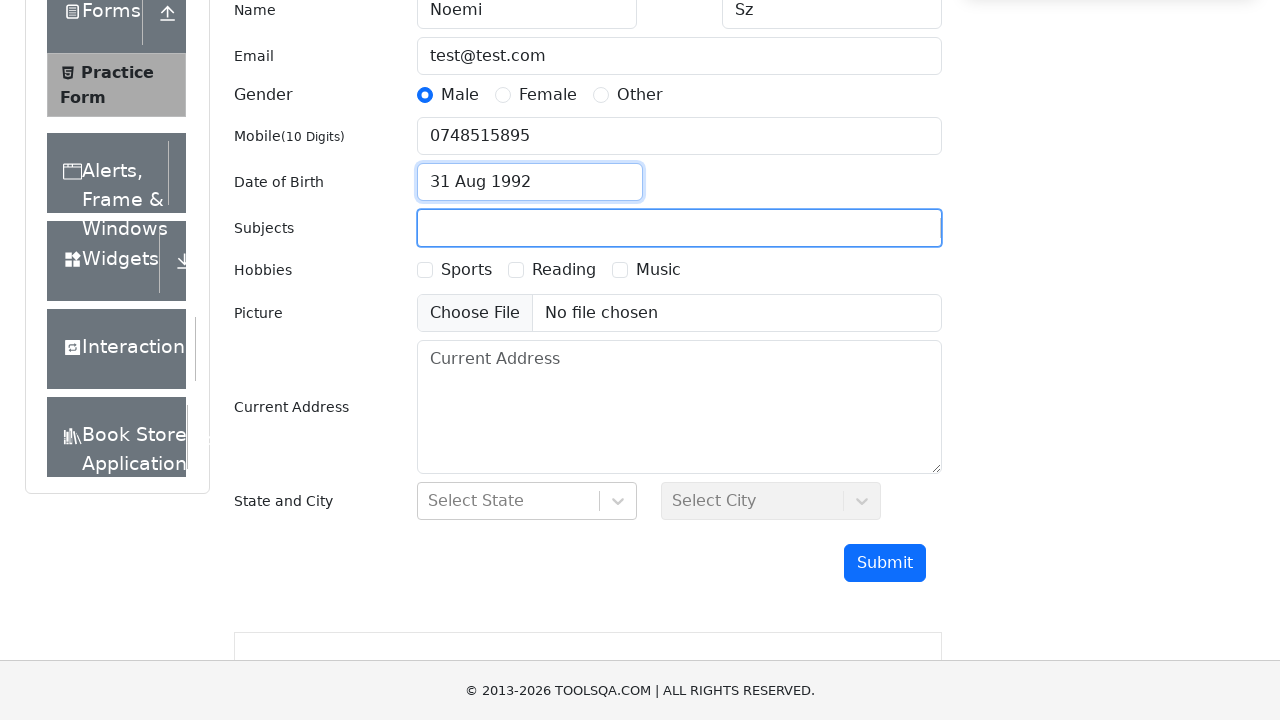

Typed 'English' in subjects input field on #subjectsInput
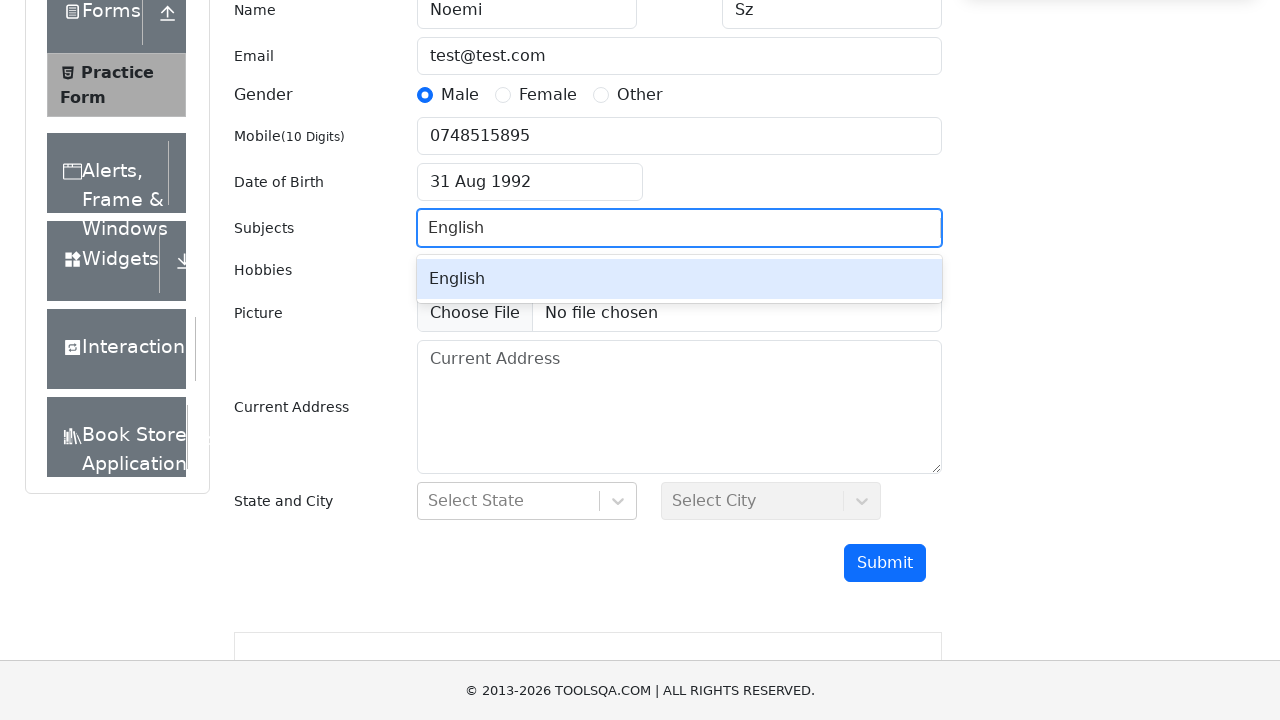

Selected 'English' from autocomplete dropdown at (679, 279) on .subjects-auto-complete__option:has-text('English')
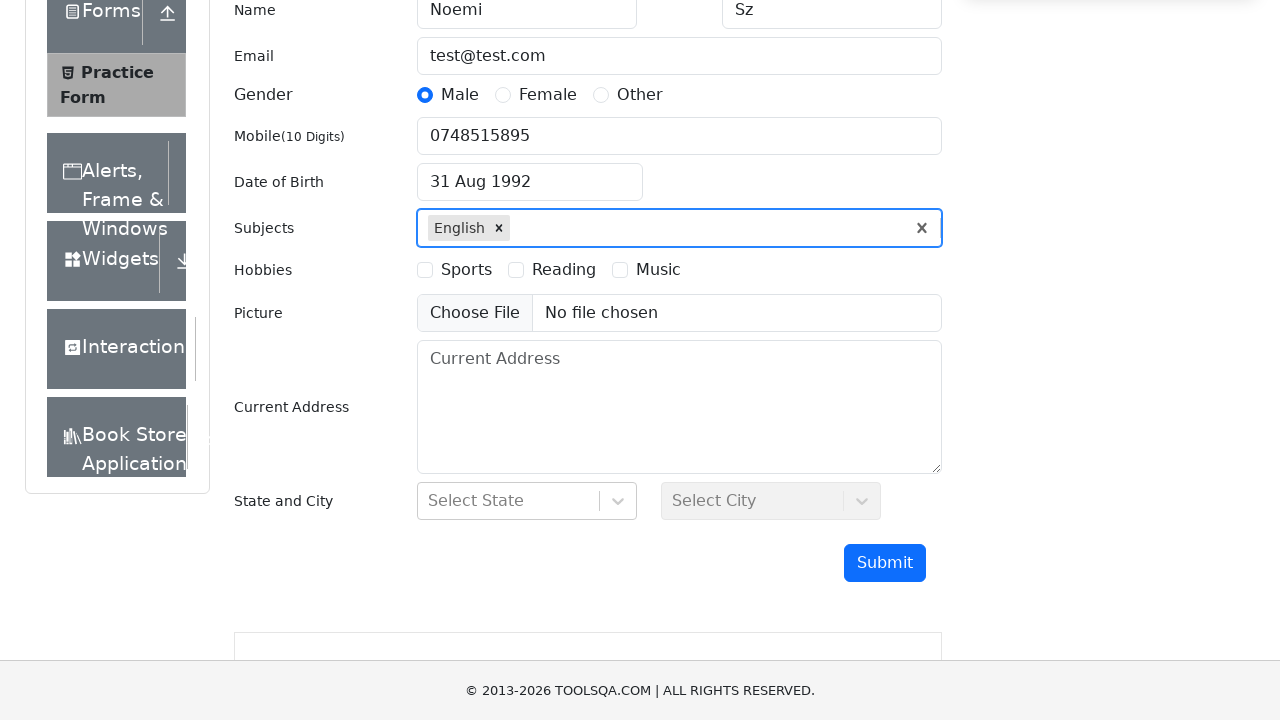

Typed 'Accounting' in subjects input field on #subjectsInput
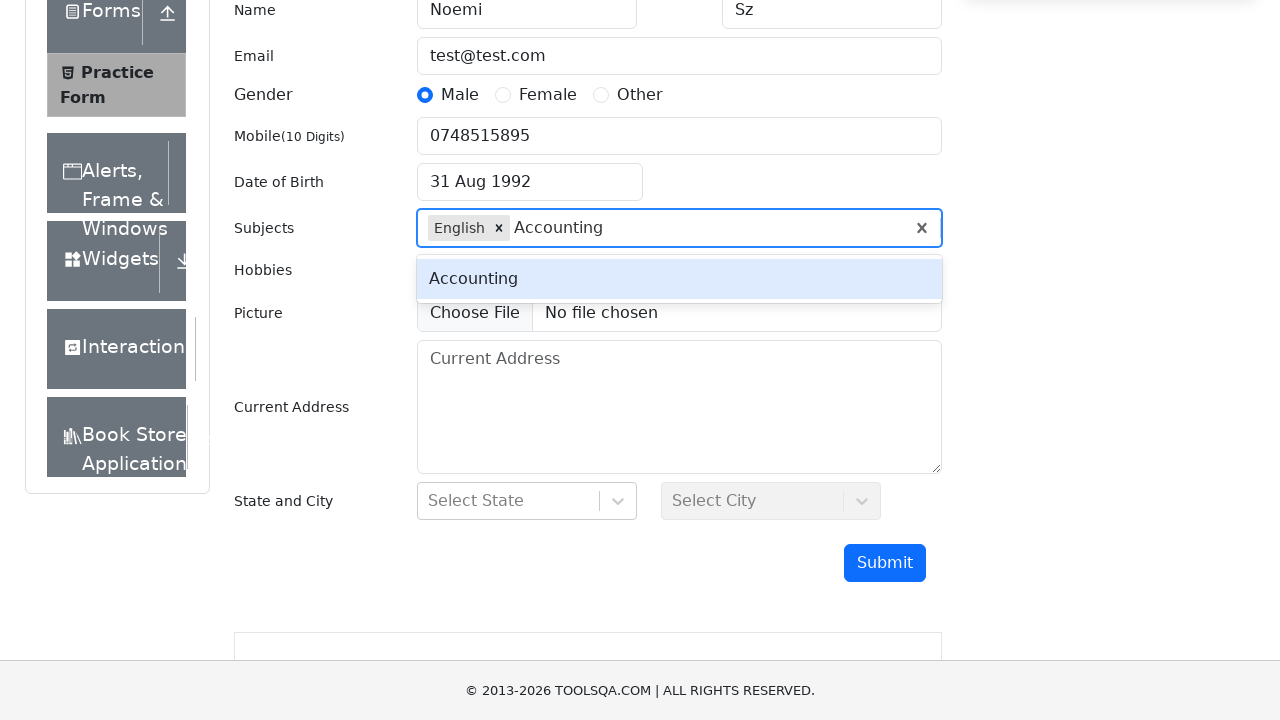

Selected 'Accounting' from autocomplete dropdown at (679, 279) on .subjects-auto-complete__option:has-text('Accounting')
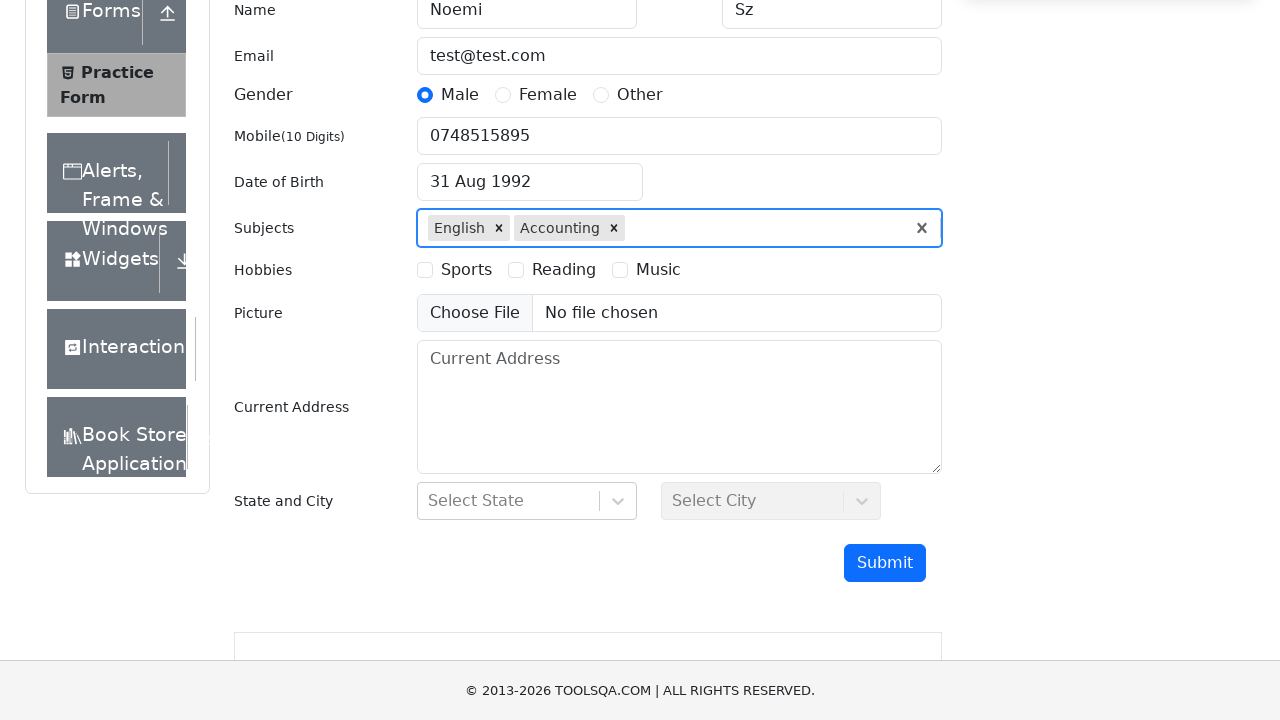

Typed 'Physics' in subjects input field on #subjectsInput
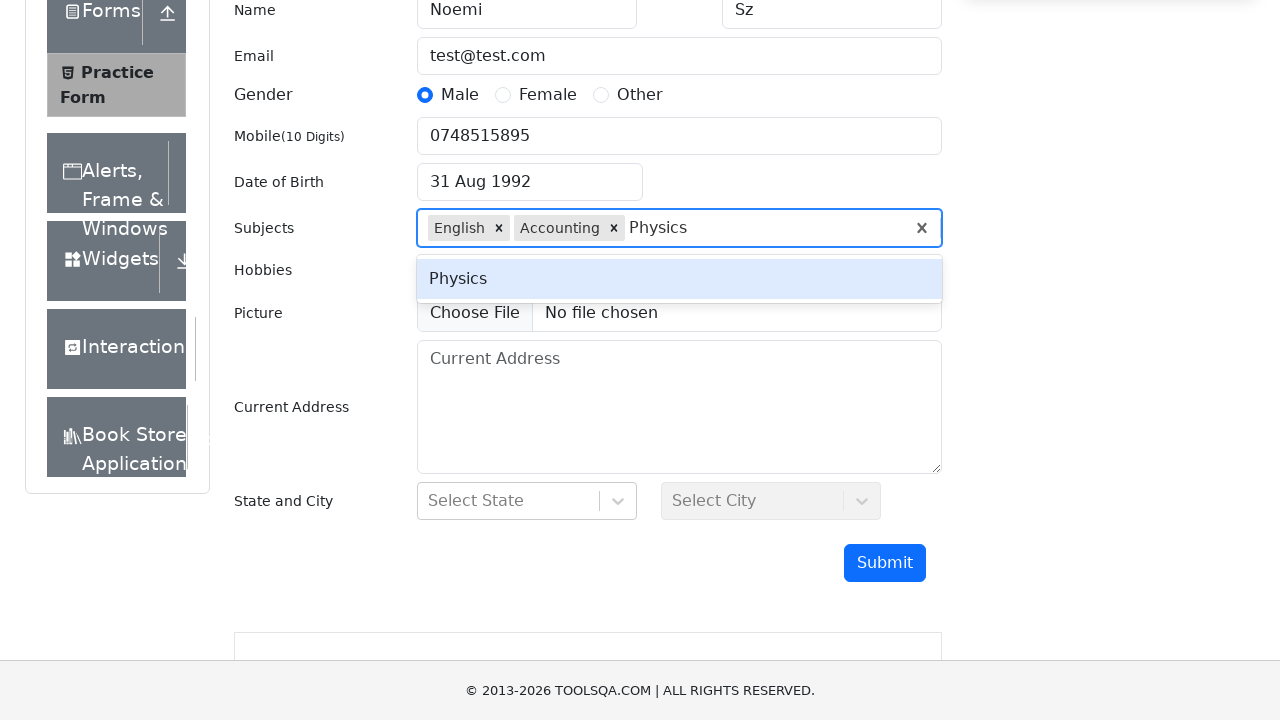

Selected 'Physics' from autocomplete dropdown at (679, 279) on .subjects-auto-complete__option:has-text('Physics')
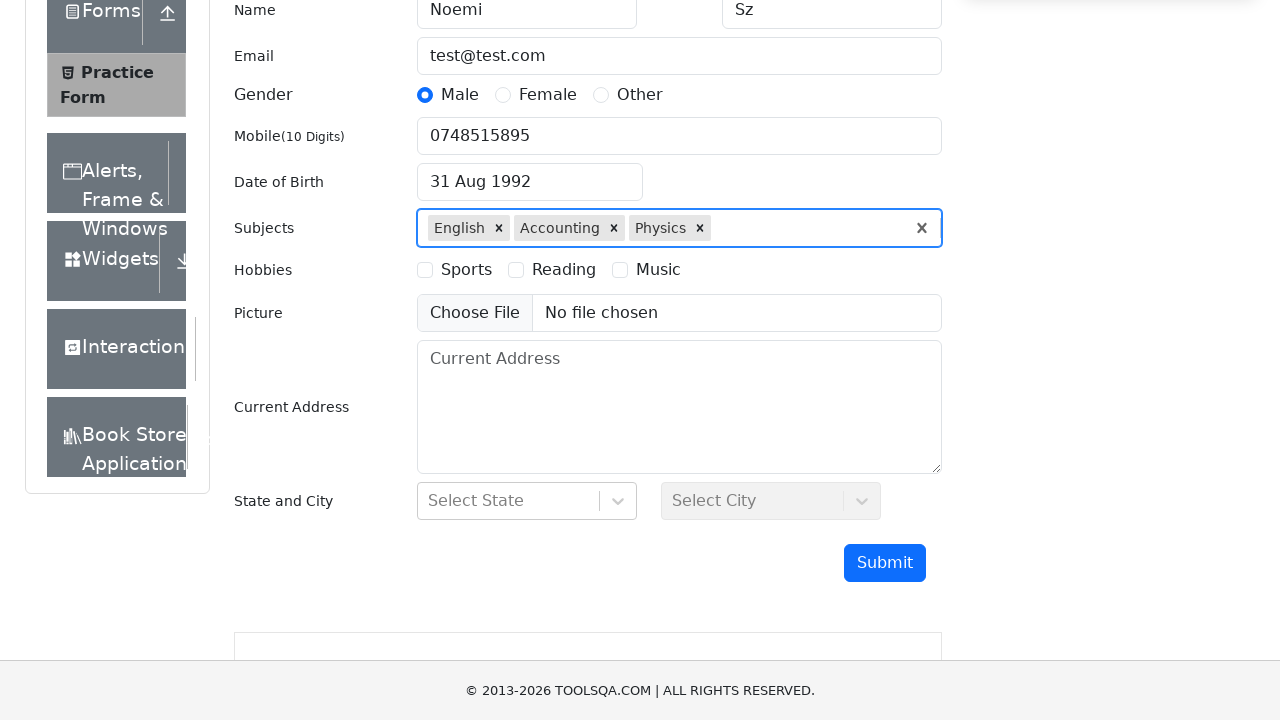

Selected Music hobby checkbox at (658, 270) on label[for='hobbies-checkbox-3']
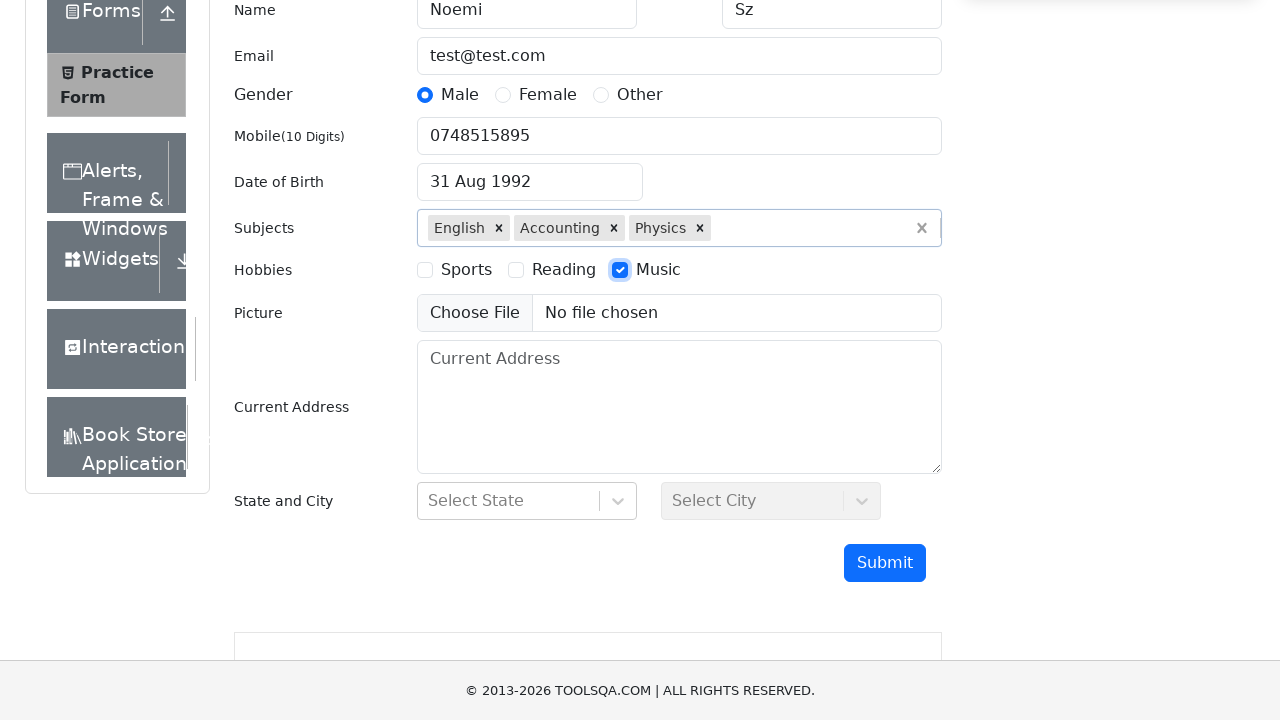

Selected Reading hobby checkbox at (564, 270) on label[for='hobbies-checkbox-2']
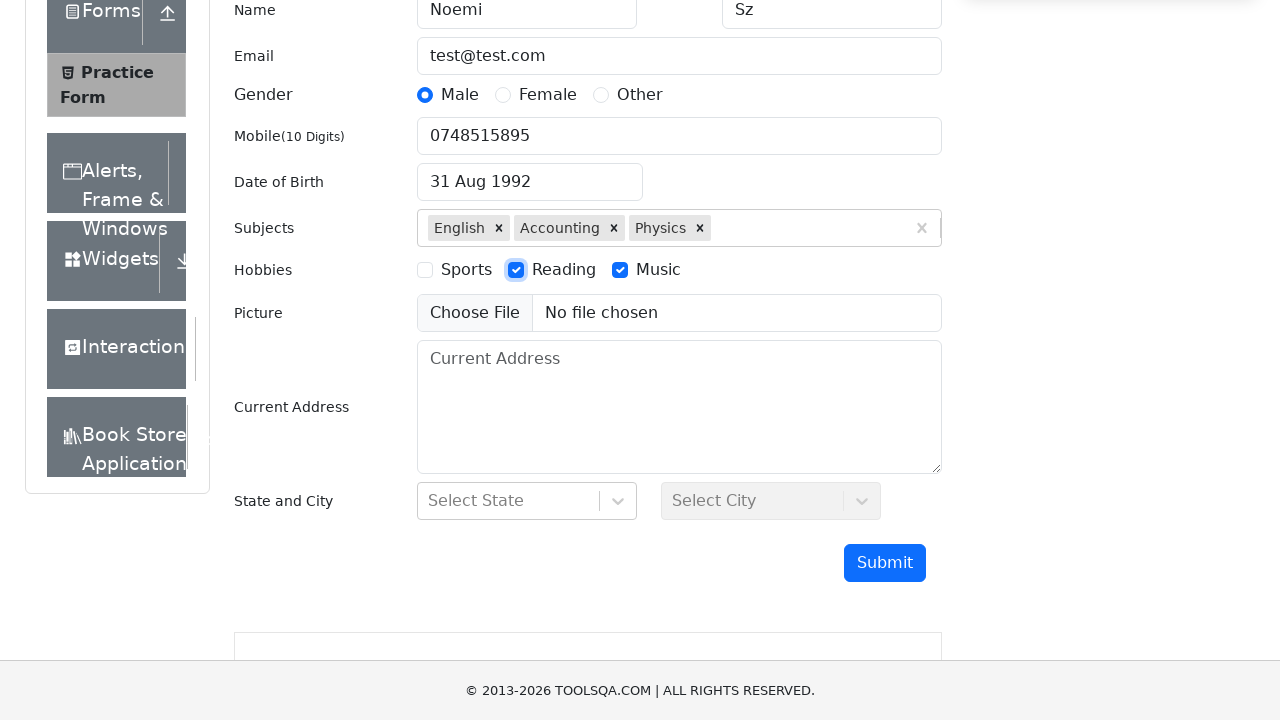

Filled in Current Address field with 'Test address input' on #currentAddress
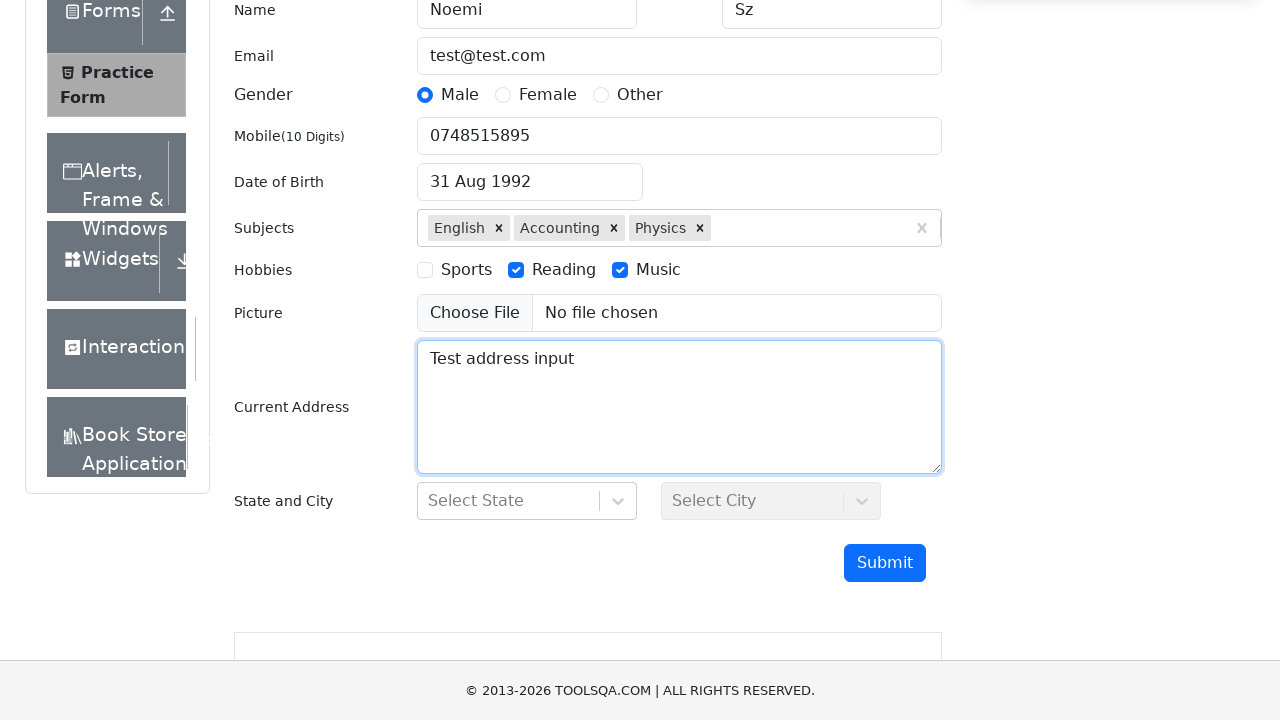

Waited 2000ms to allow form to render
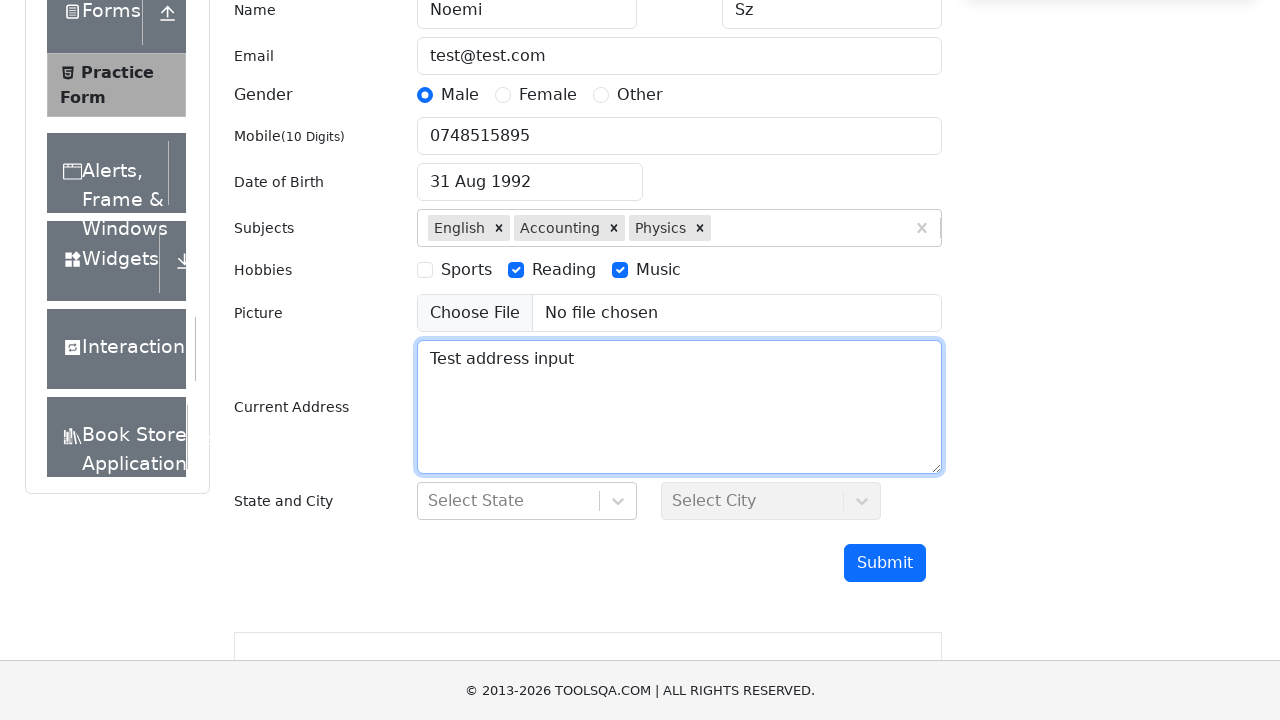

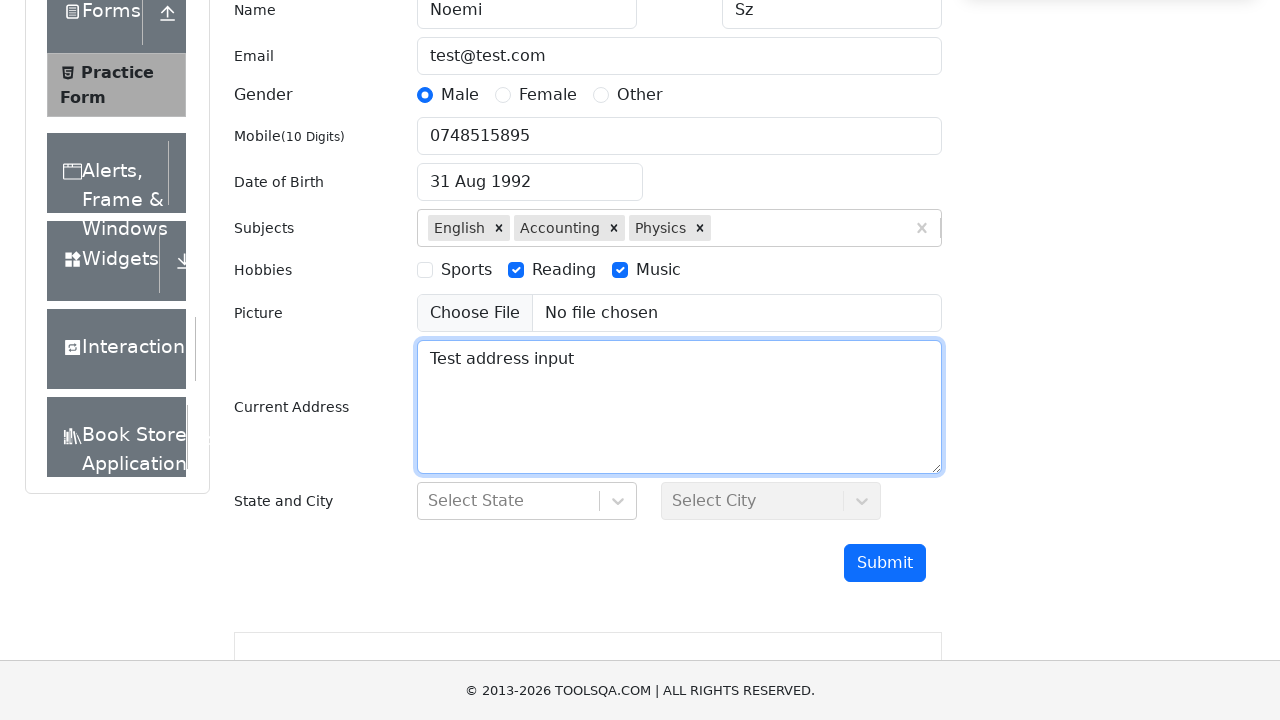